Tests checkbox functionality by verifying default states, clicking to select checkbox #1 and deselect checkbox #2, then confirming the new states

Starting URL: https://practice.cydeo.com/checkboxes

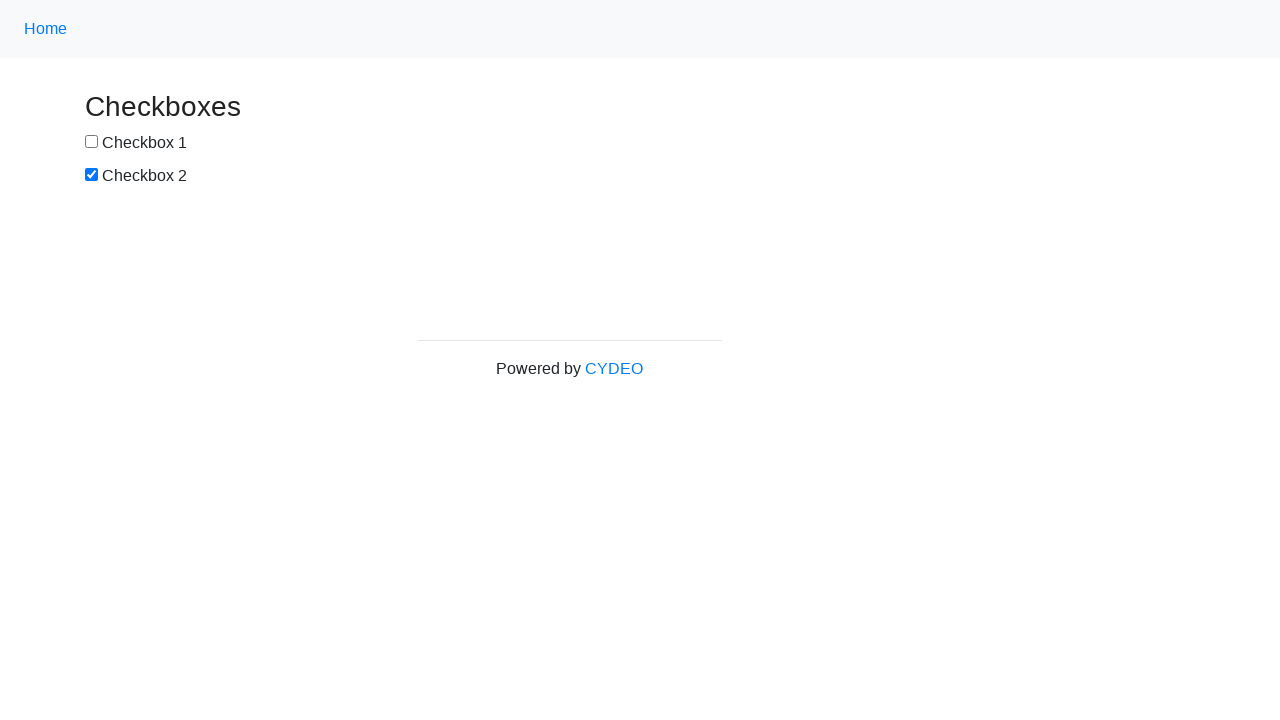

Located checkbox #1 element
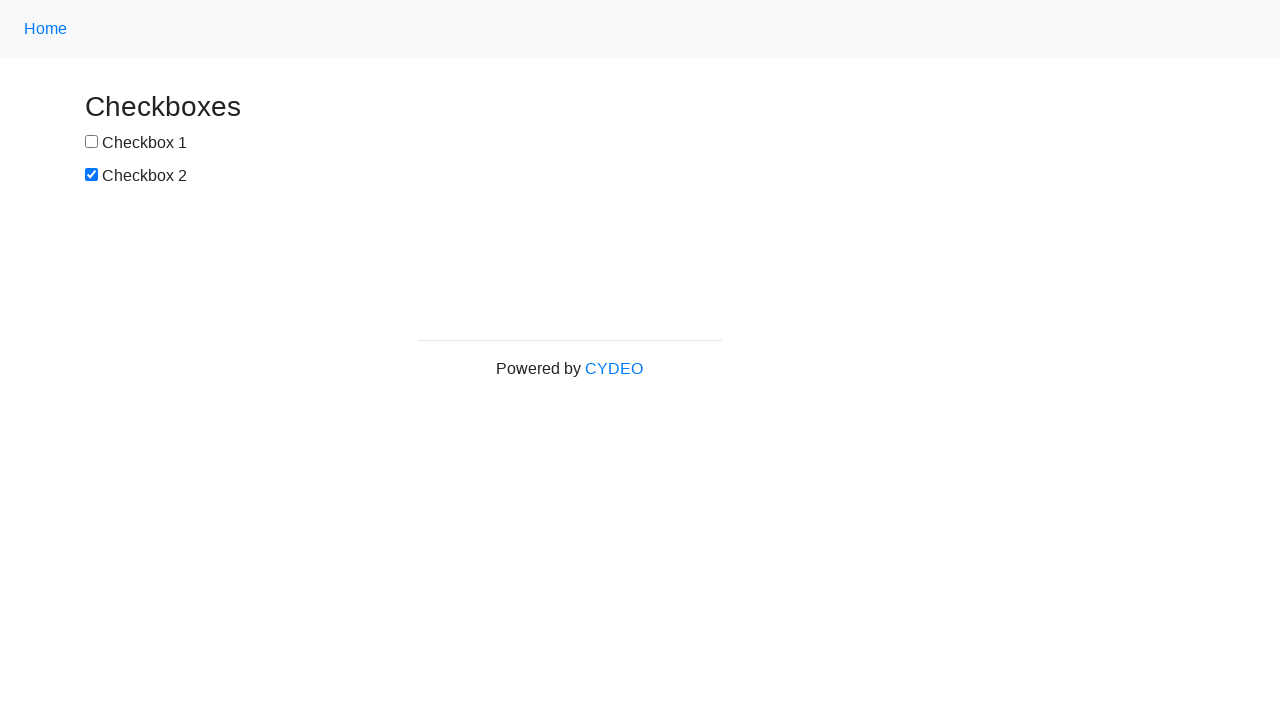

Verified checkbox #1 is not selected by default
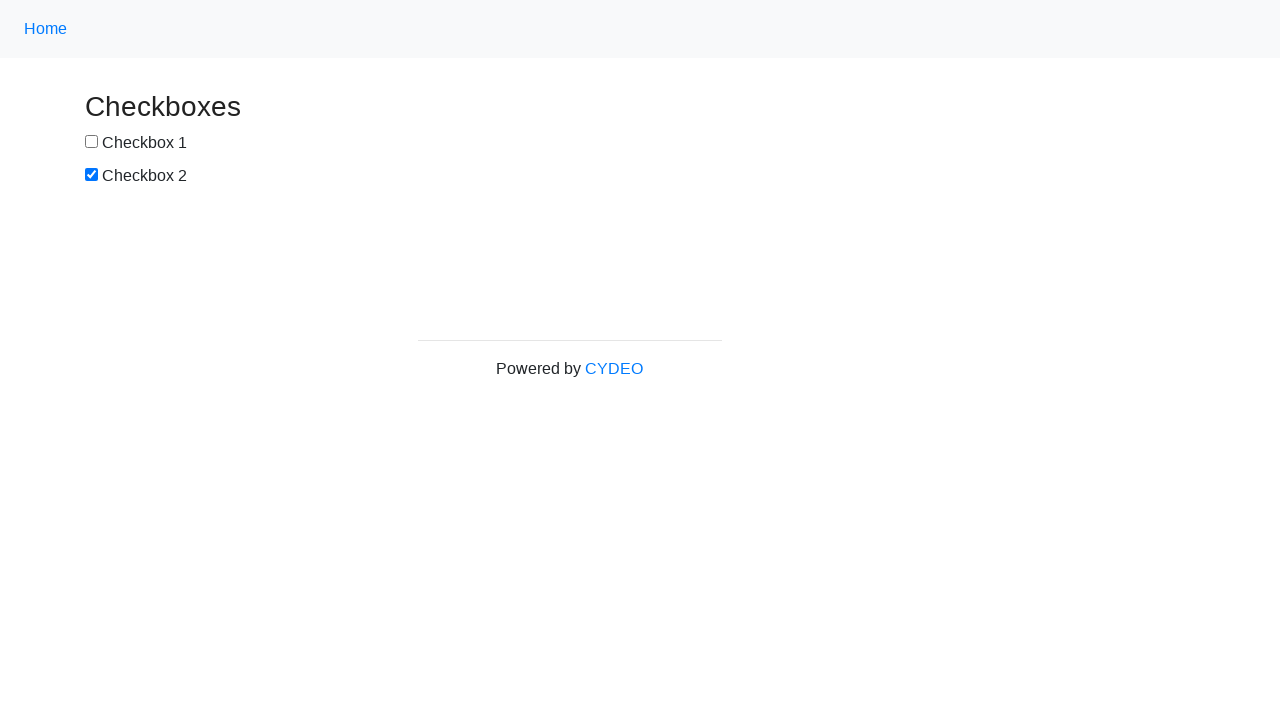

Located checkbox #2 element
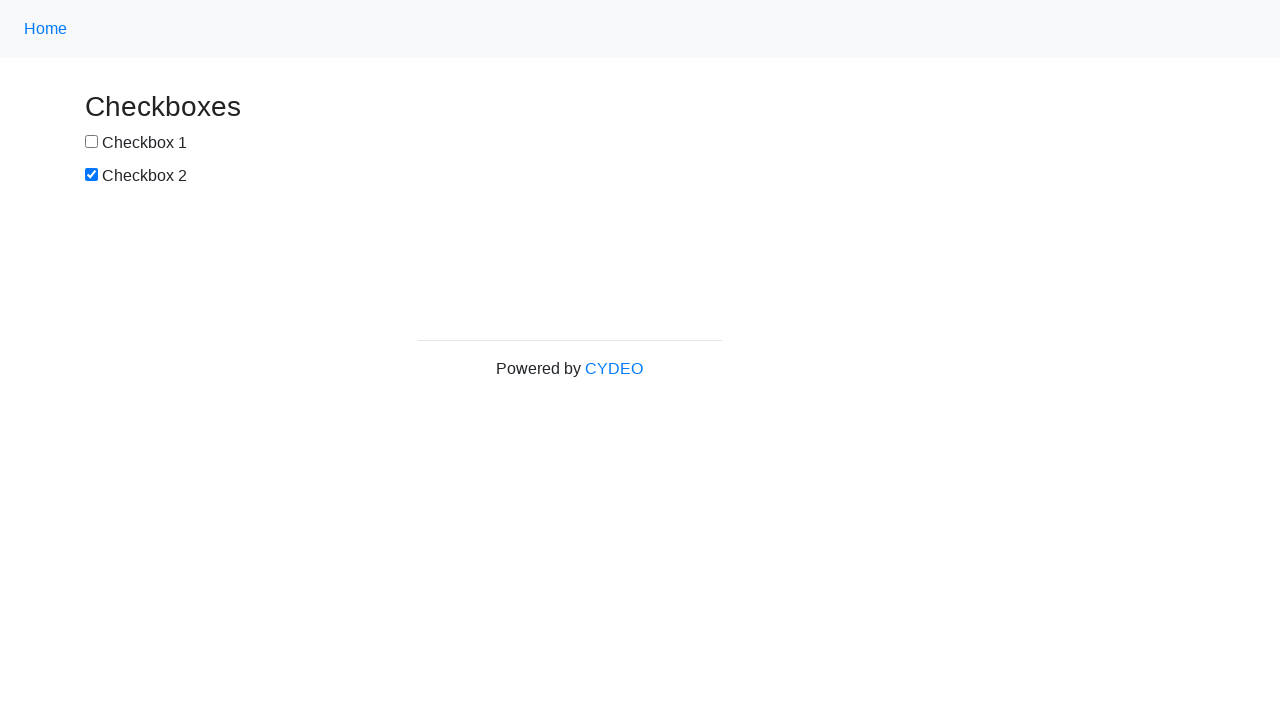

Verified checkbox #2 is selected by default
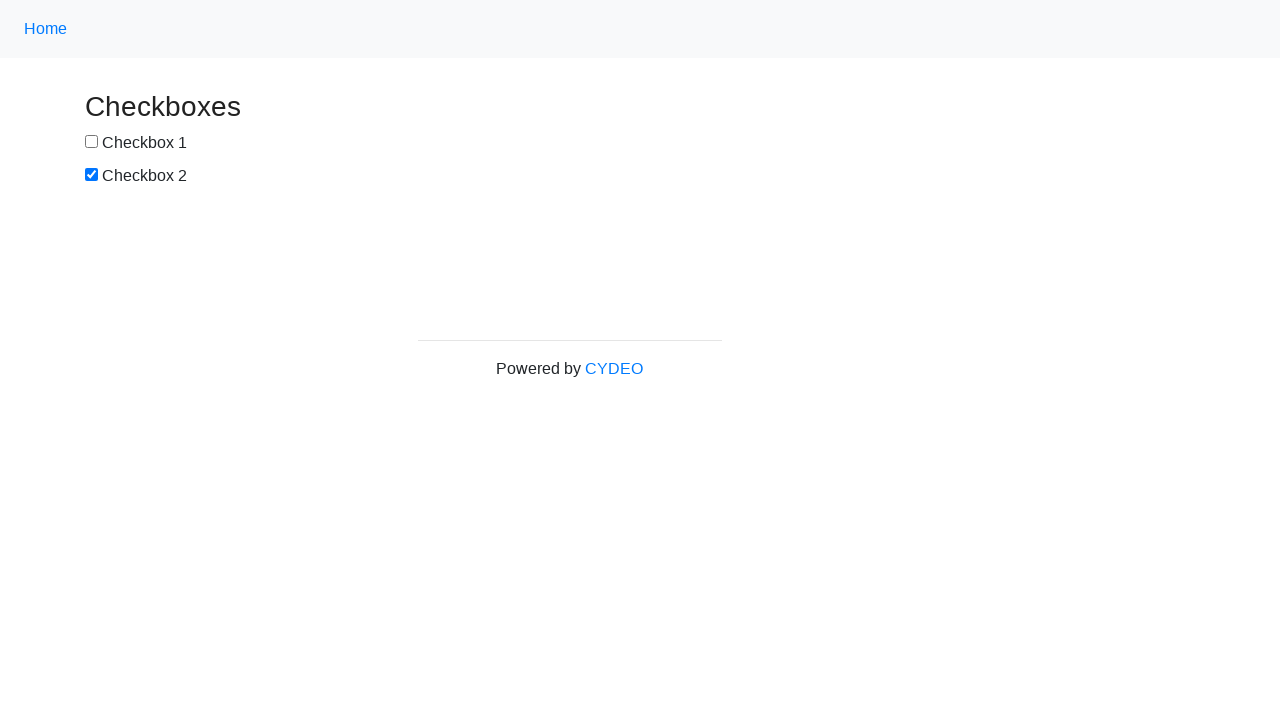

Clicked checkbox #1 to select it at (92, 142) on input[name='checkbox1']
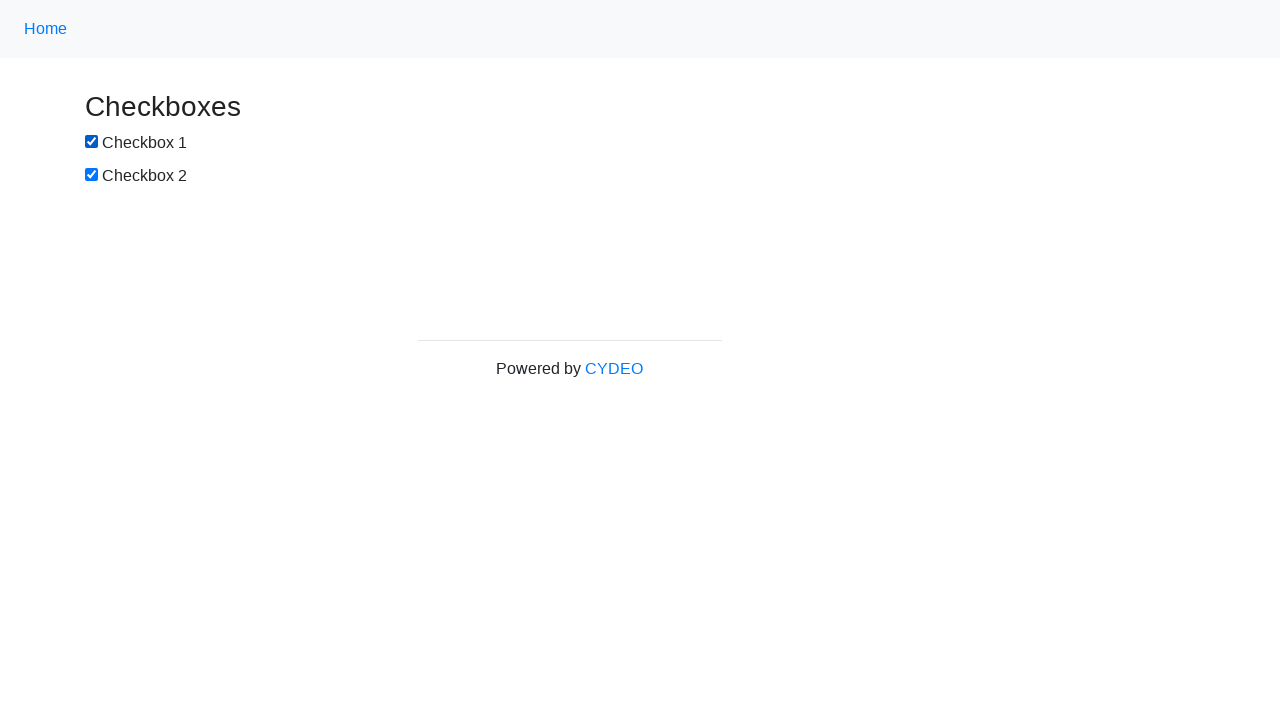

Clicked checkbox #2 to deselect it at (92, 175) on input[name='checkbox2']
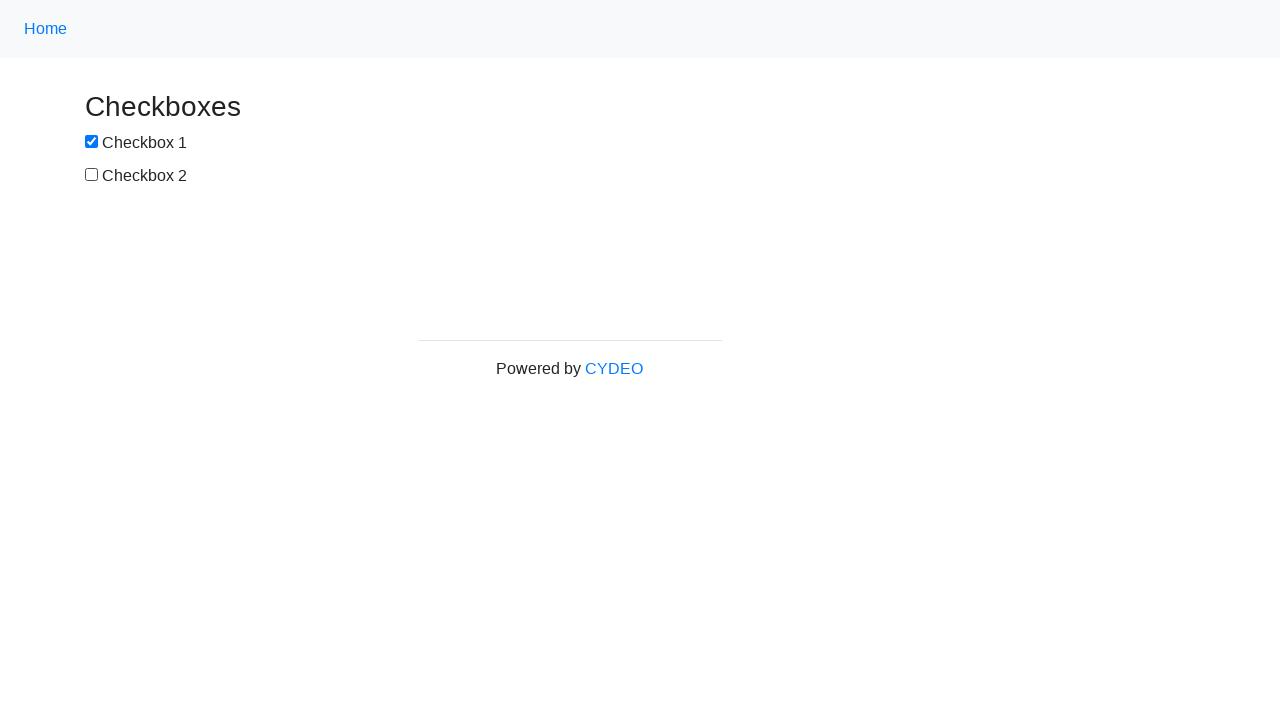

Verified checkbox #1 is now selected
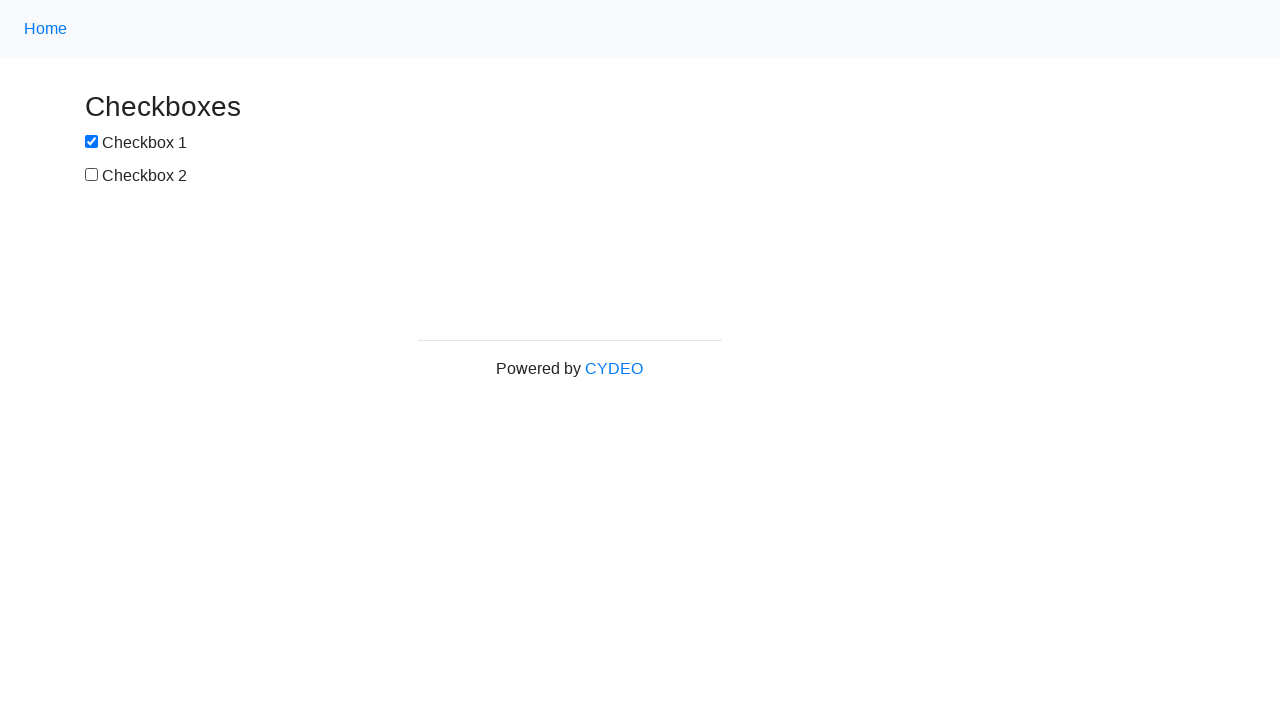

Verified checkbox #2 is now deselected
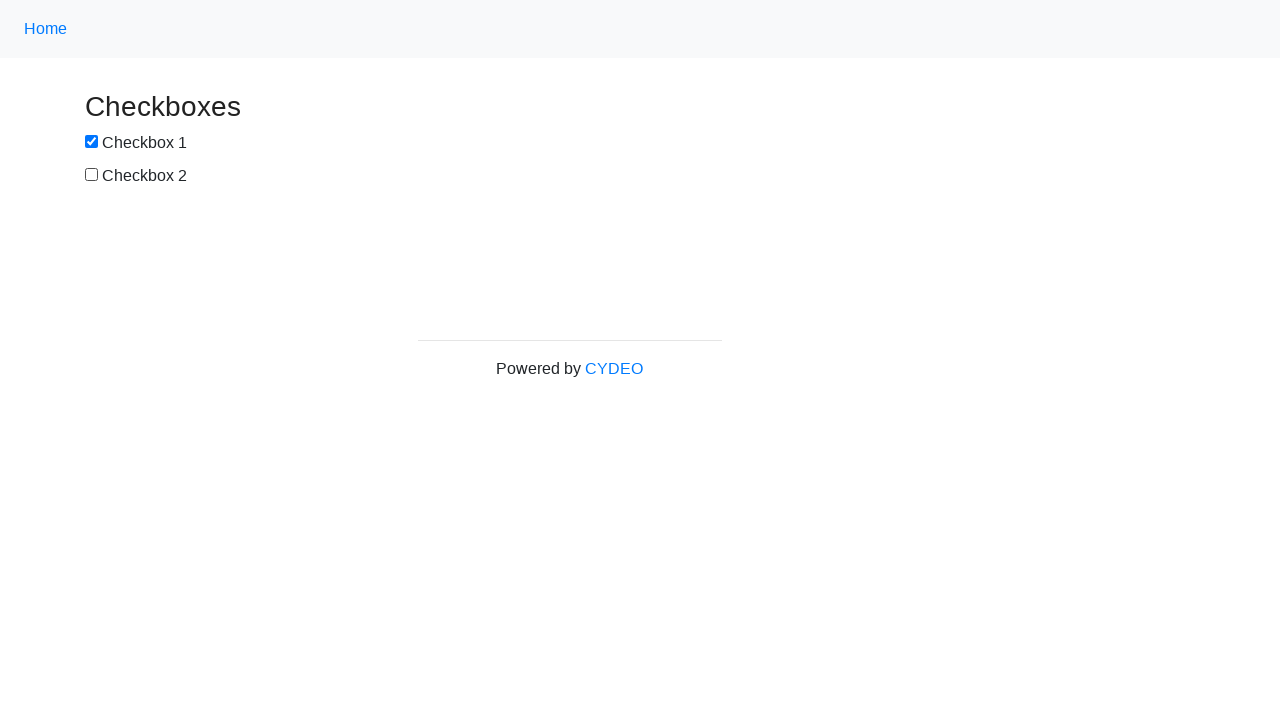

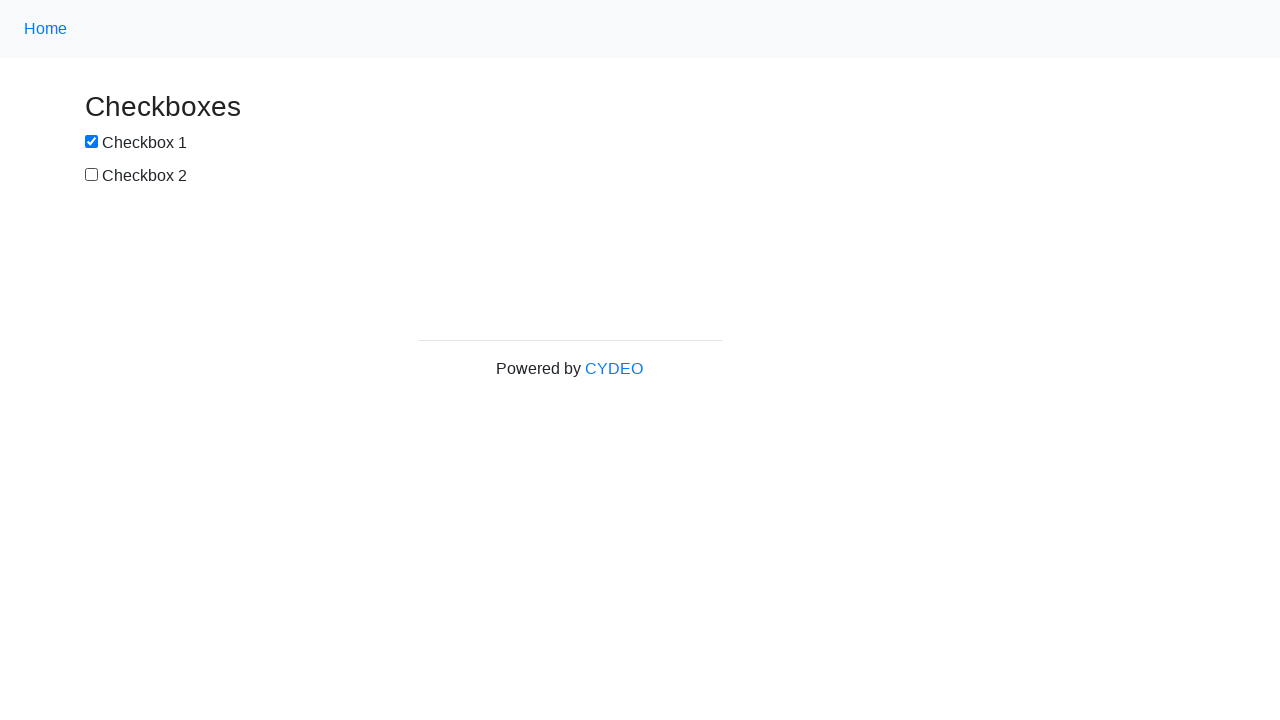